Tests mouse hover functionality by hovering over an element and verifying the revealed text

Starting URL: https://practice-automation.com/

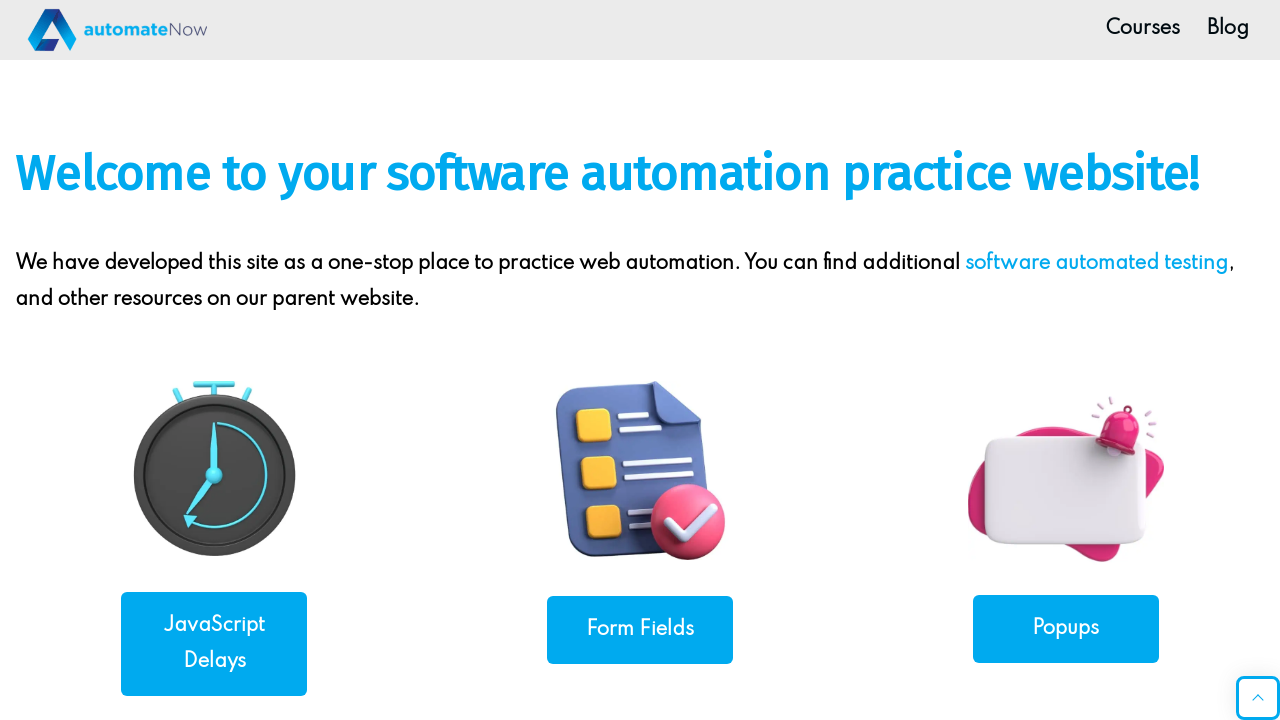

Clicked on Hover menu option at (1066, 360) on text=Hover
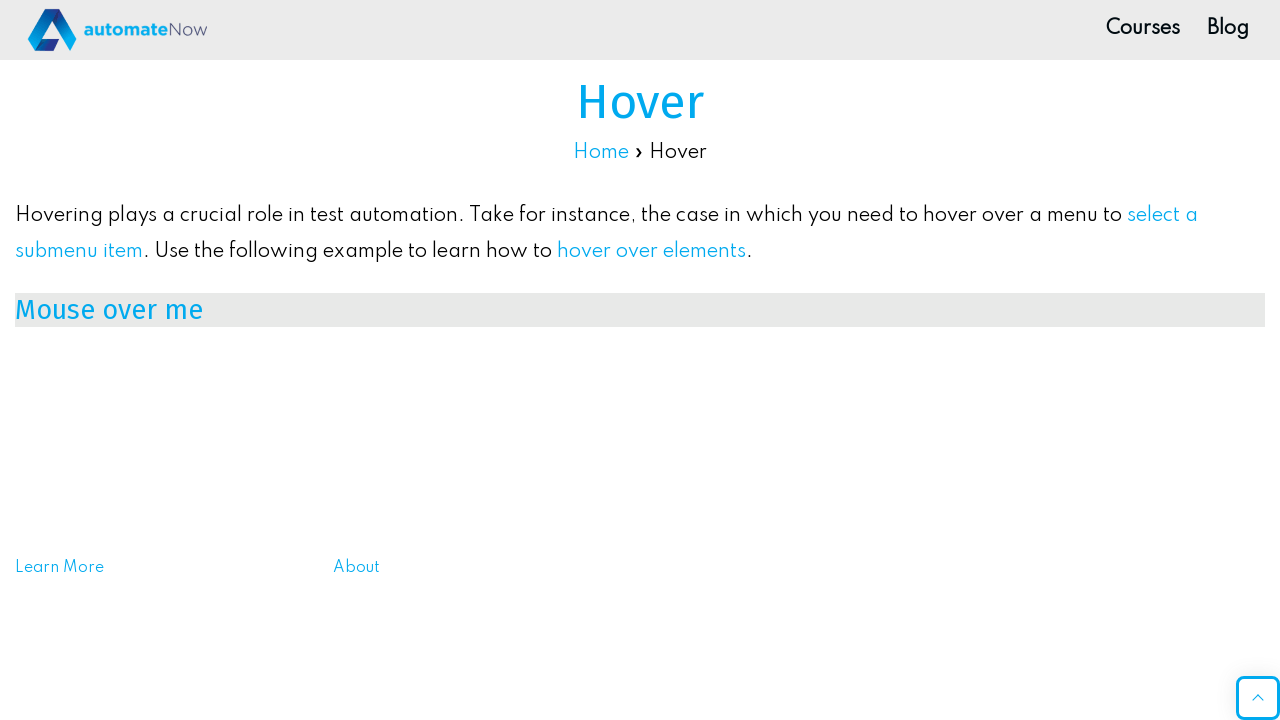

Hovered over the mouse_over element at (640, 310) on #mouse_over
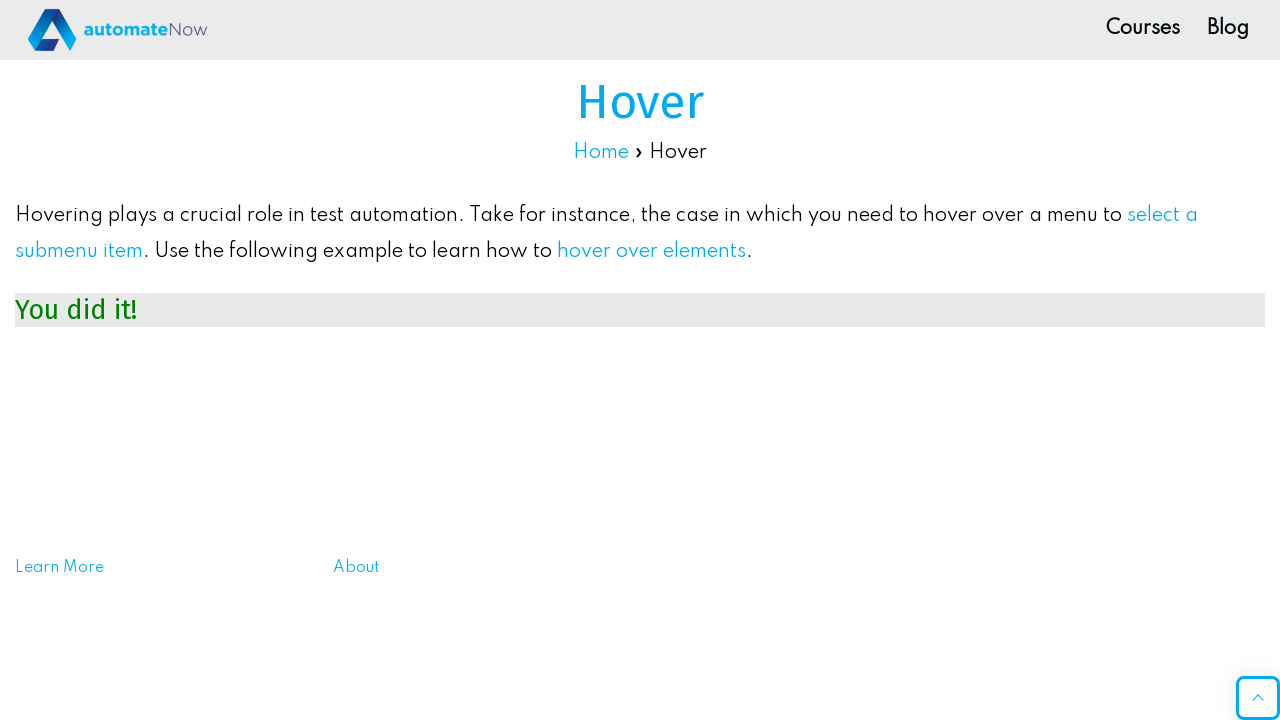

Clicked on the mouse_over element at (640, 310) on #mouse_over
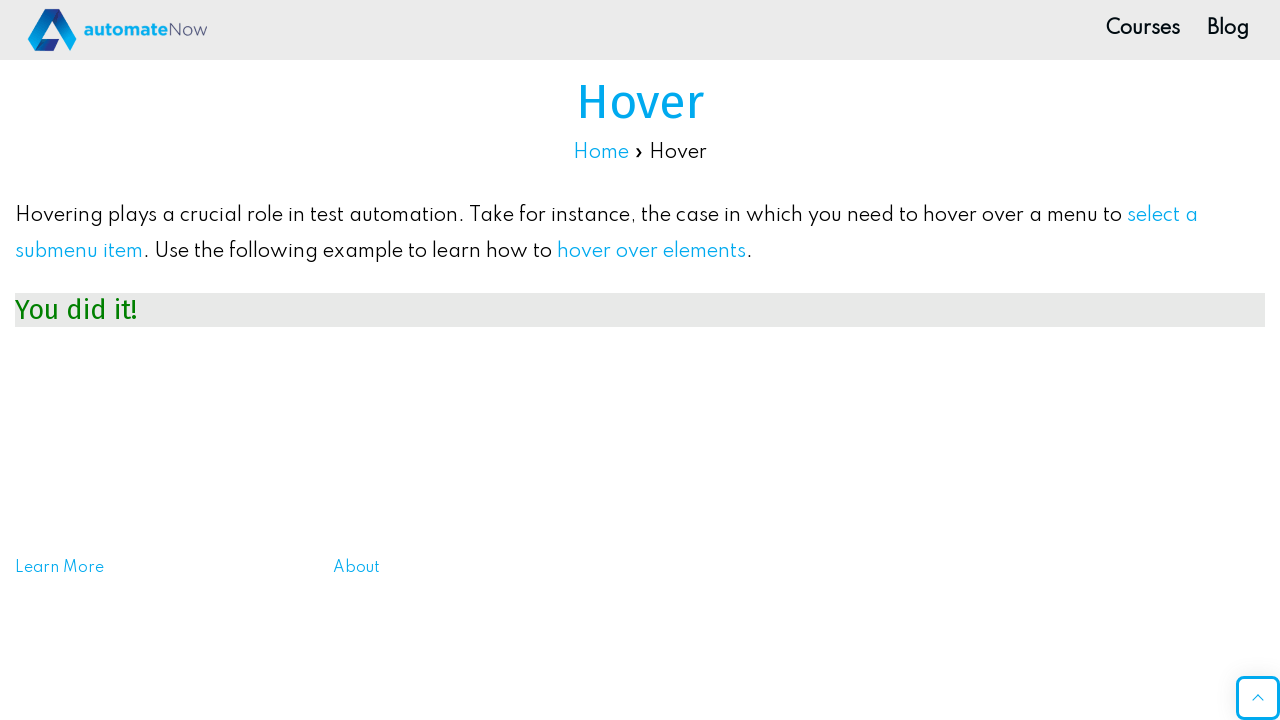

Verified that 'You did it!' text is displayed after hover interaction
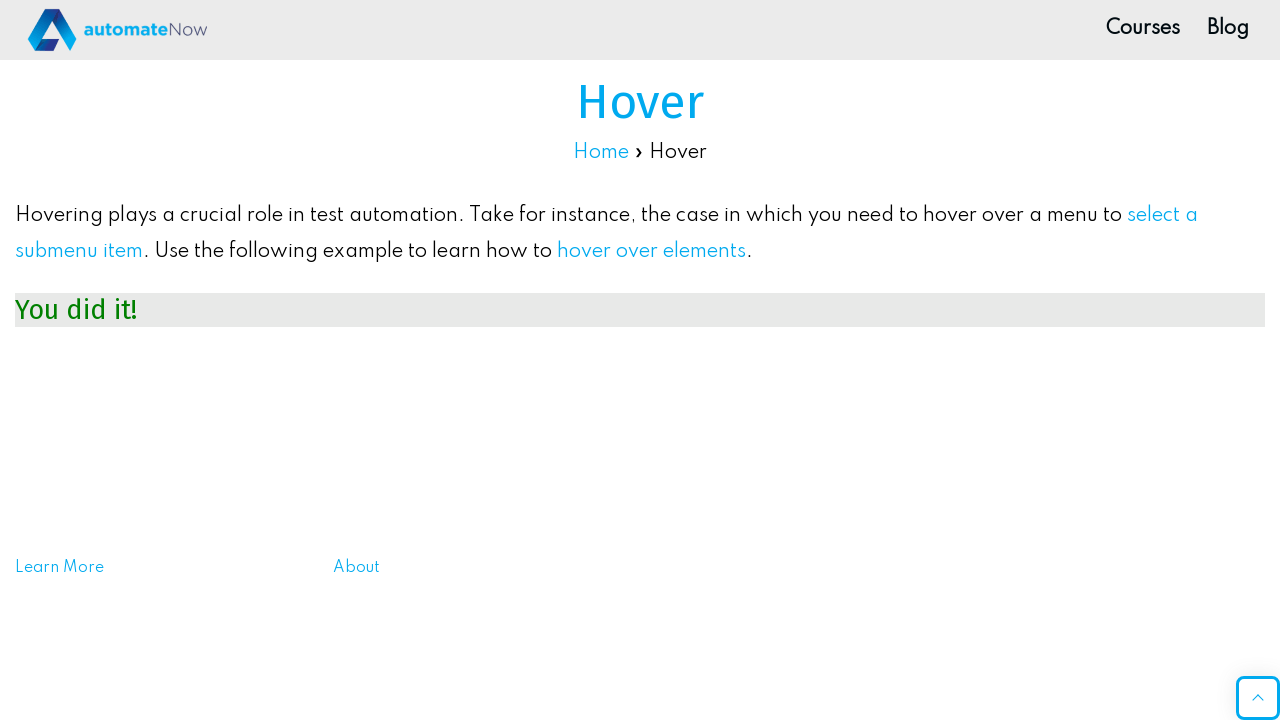

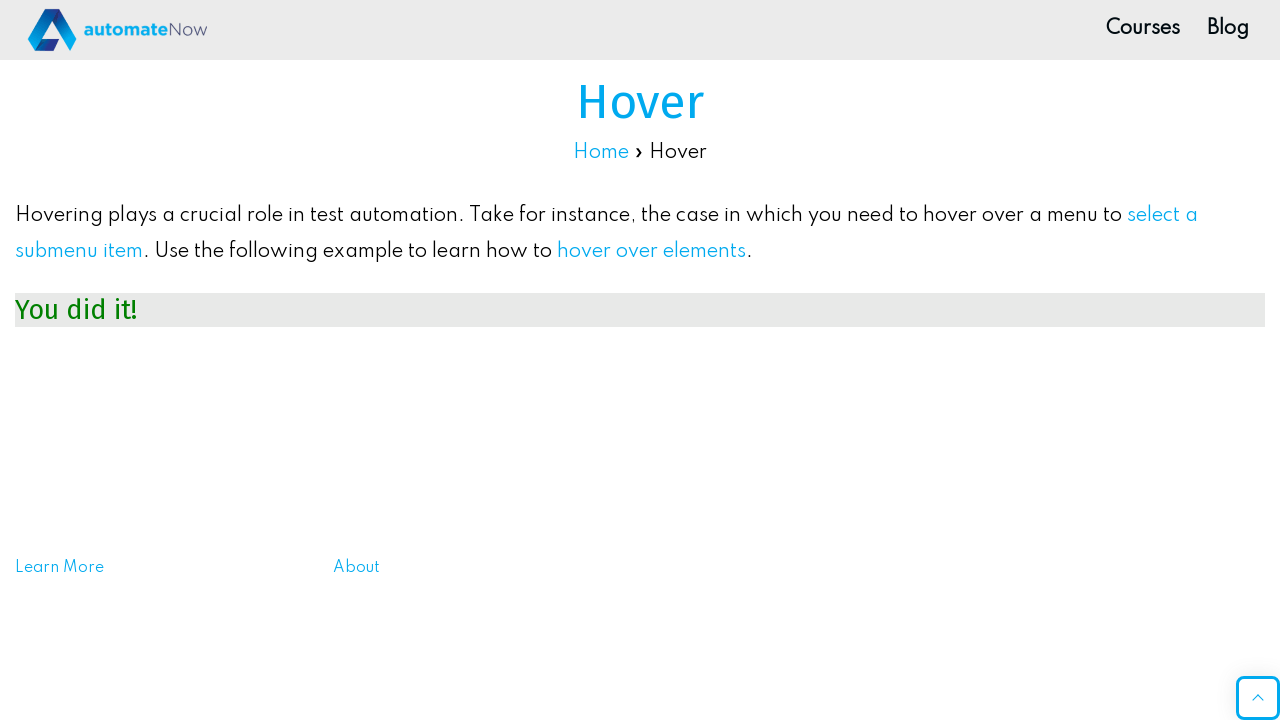